Tests alert popup handling by triggering different types of JavaScript alerts and interacting with them

Starting URL: https://rahulshettyacademy.com/AutomationPractice/

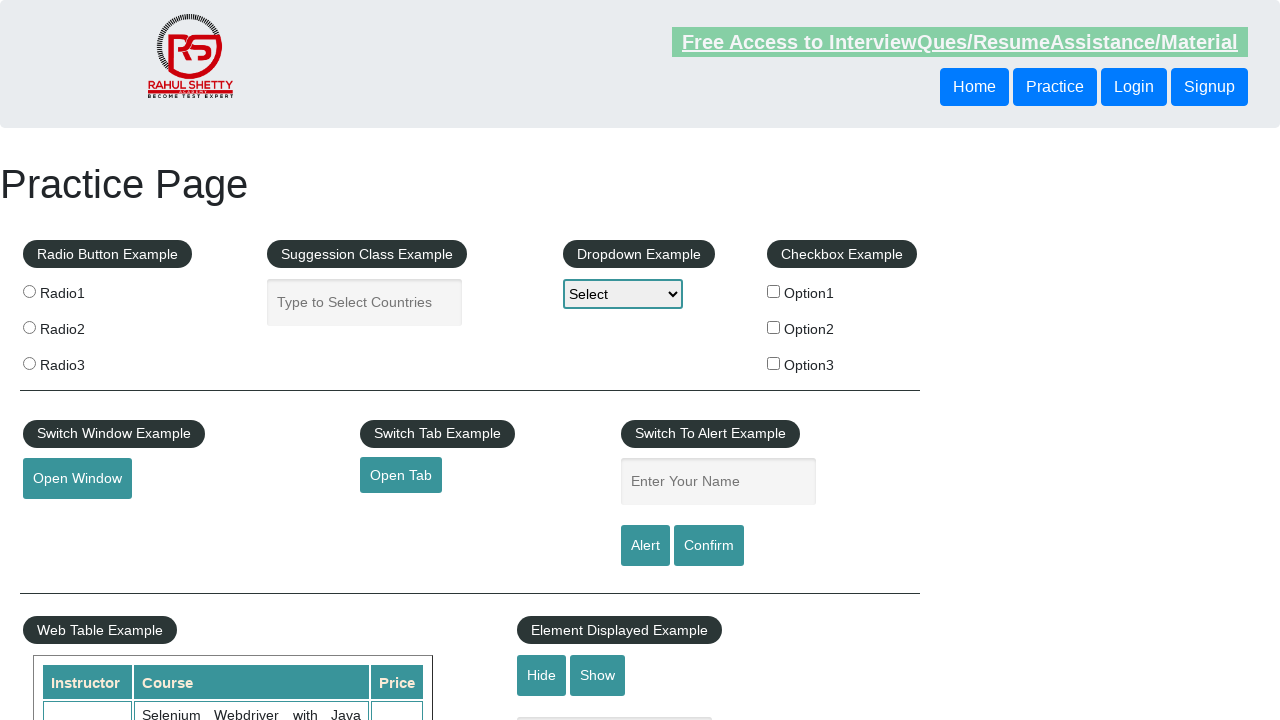

Filled name field with 'Amruta' on #name
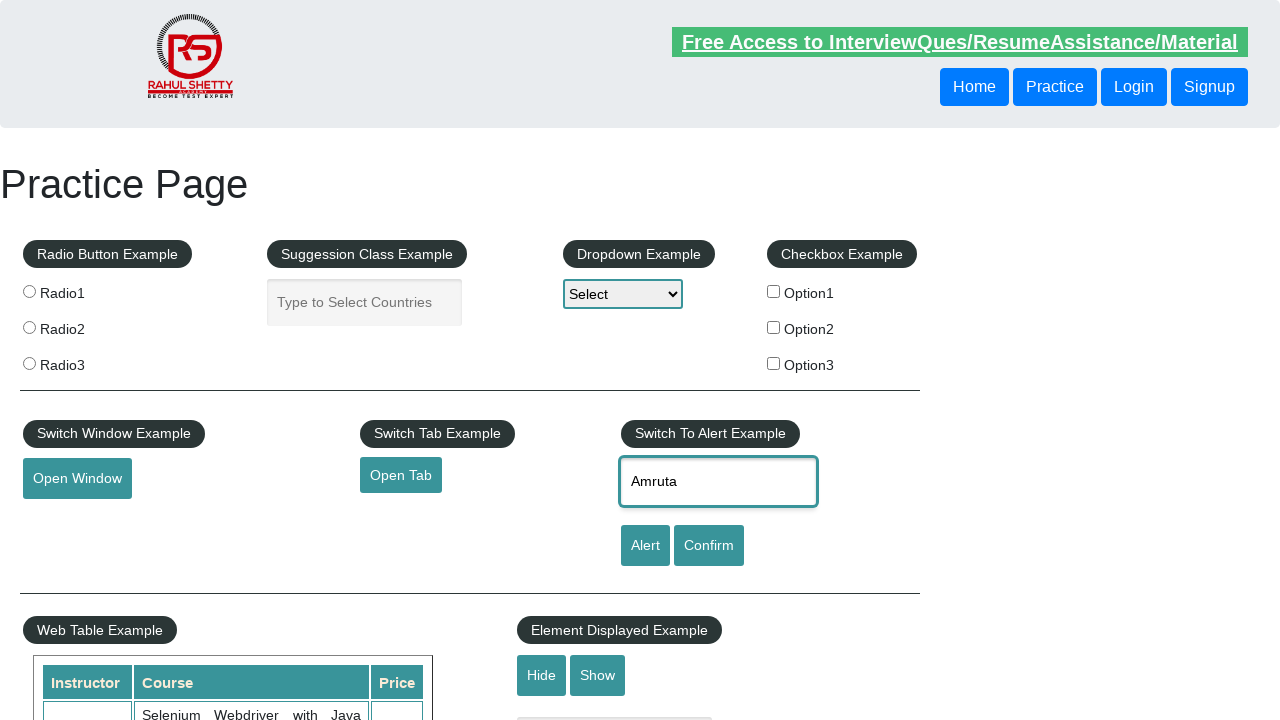

Clicked alert button to trigger JavaScript alert at (645, 546) on #alertbtn
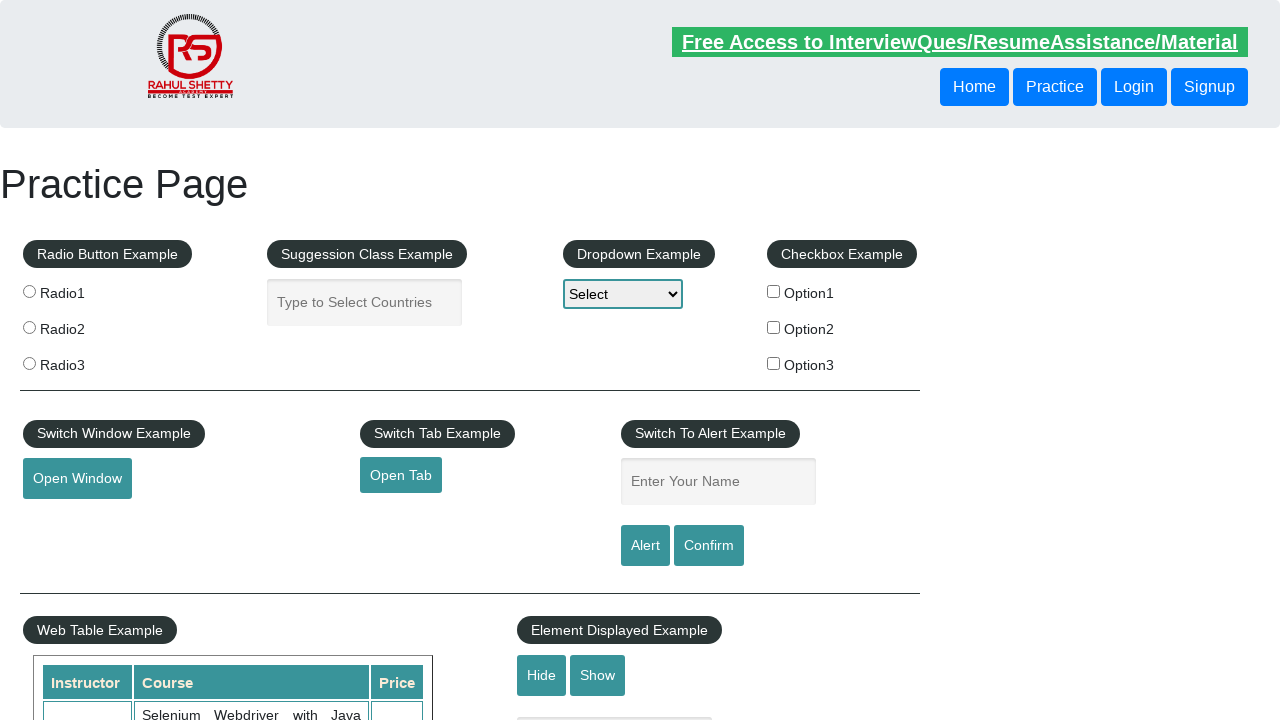

Set up dialog handler to accept alerts
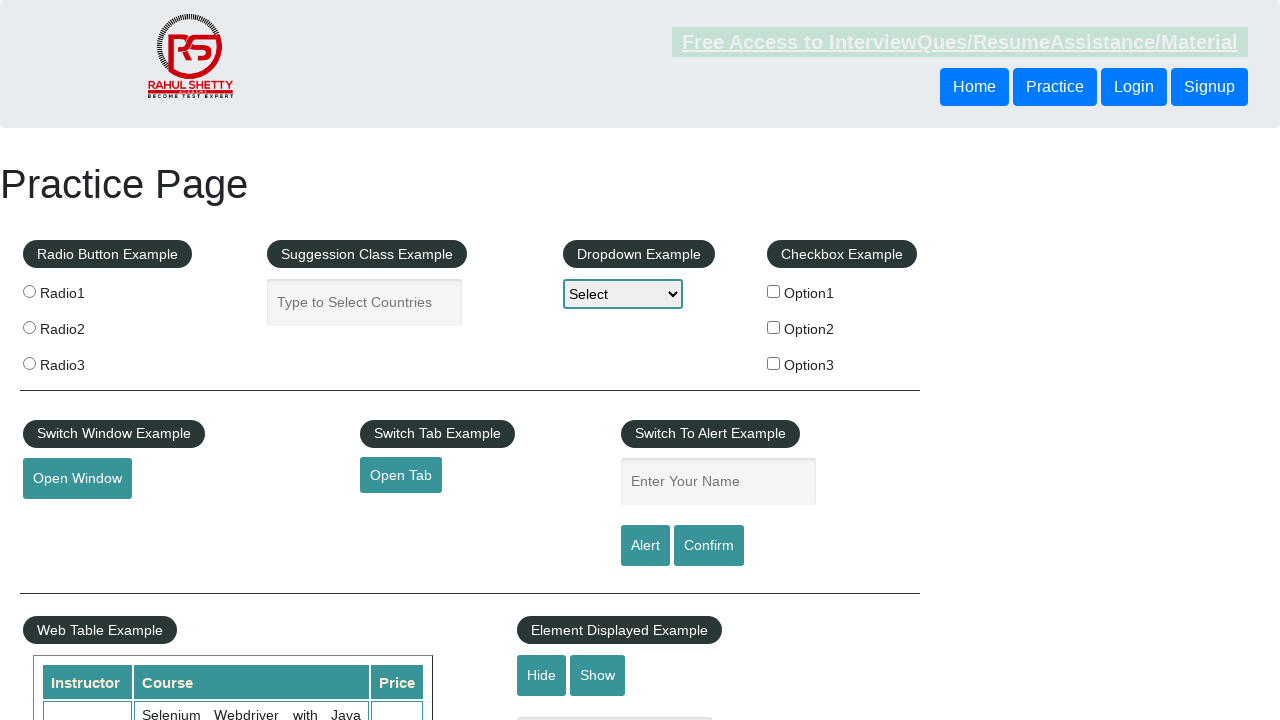

Clicked confirm button to trigger confirmation dialog at (709, 546) on #confirmbtn
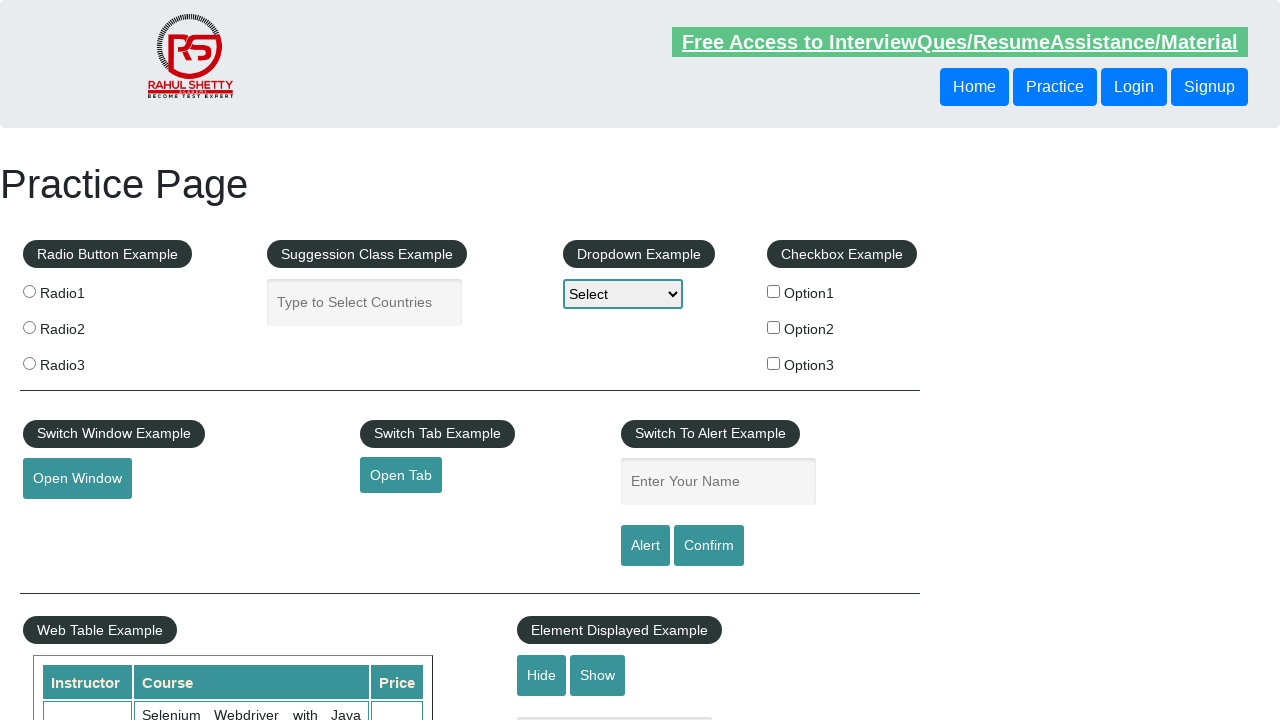

Set up dialog handler to dismiss confirmation dialog
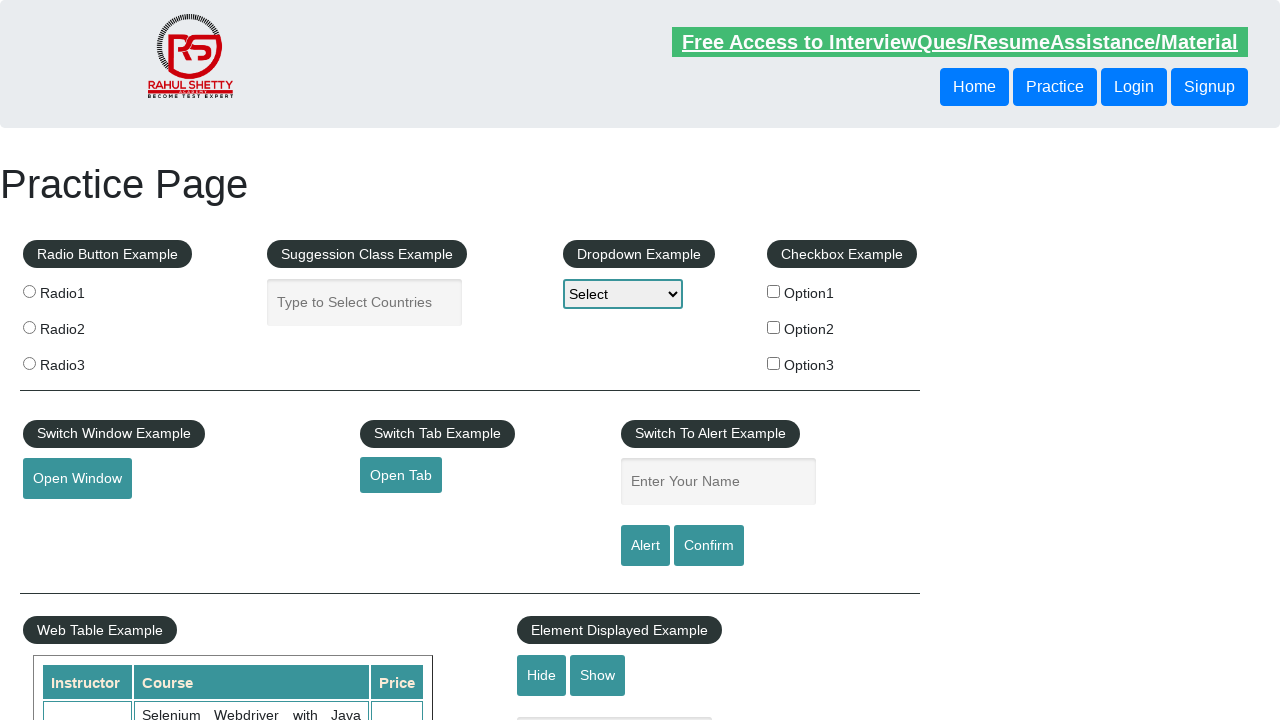

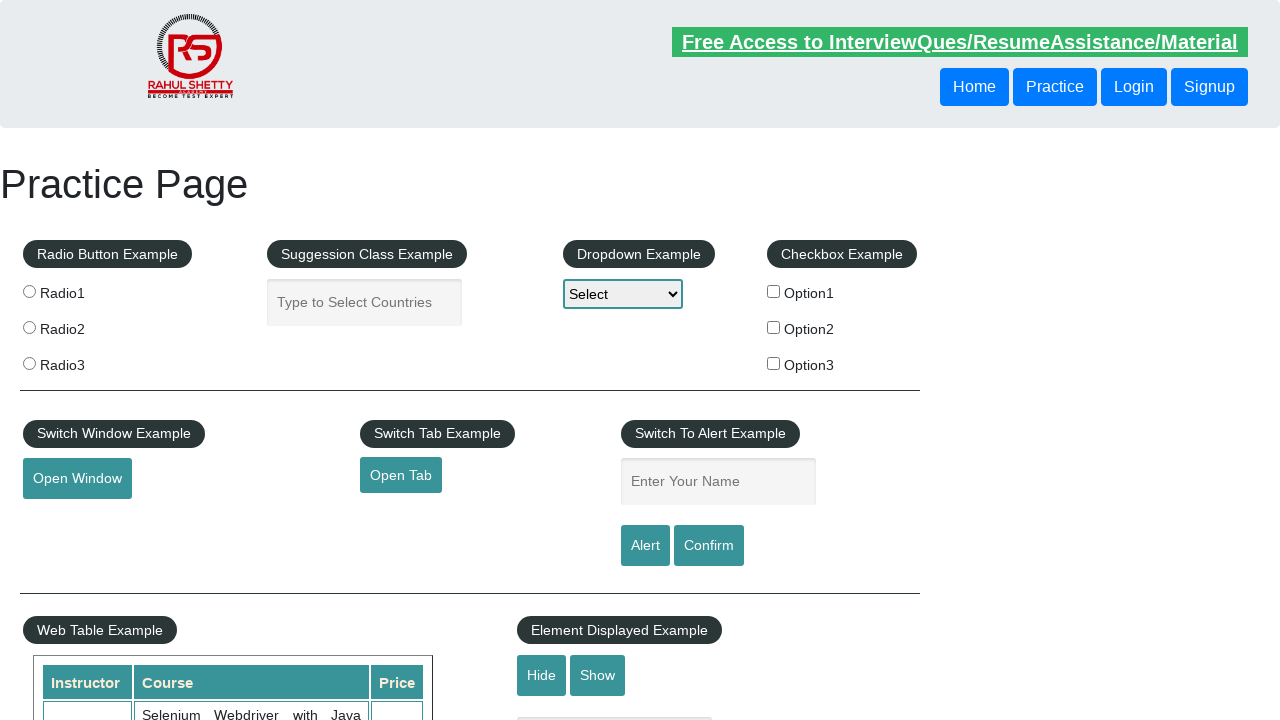